Tests the Selenium demo web form by filling a text field and submitting the form to verify the success message

Starting URL: https://www.selenium.dev/selenium/web/web-form.html

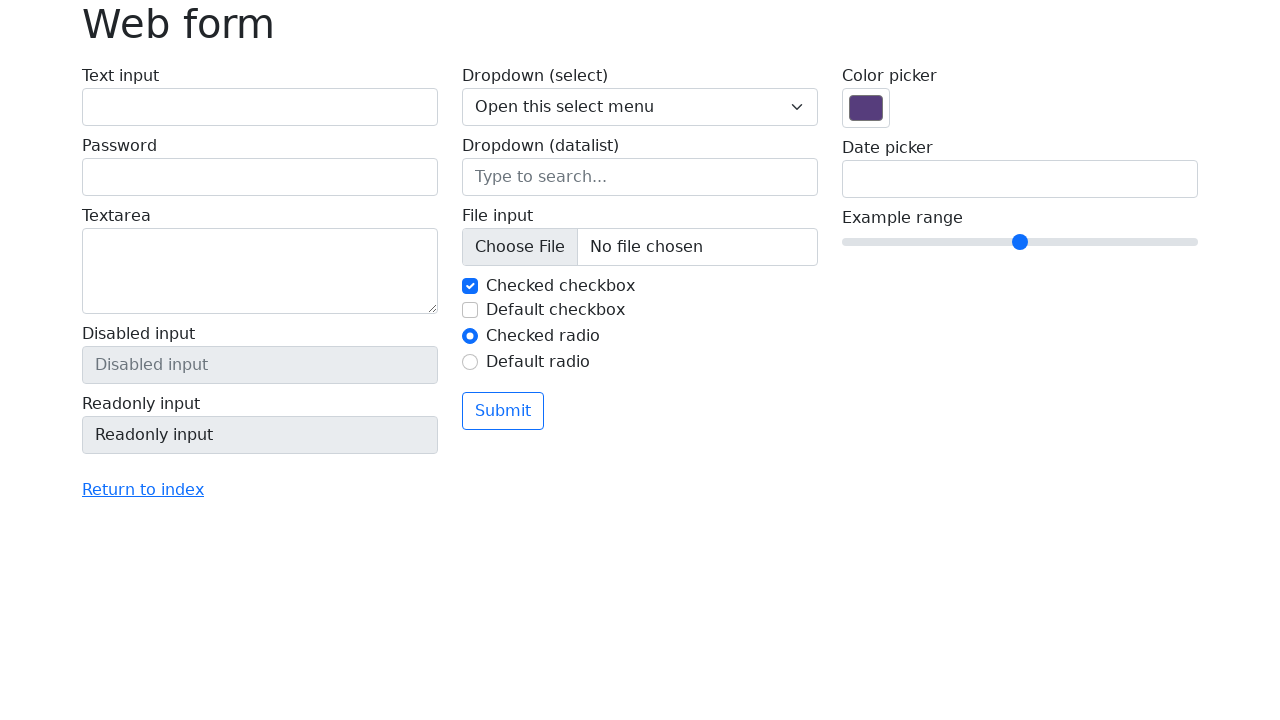

Filled text field with 'Selenium' on input[name='my-text']
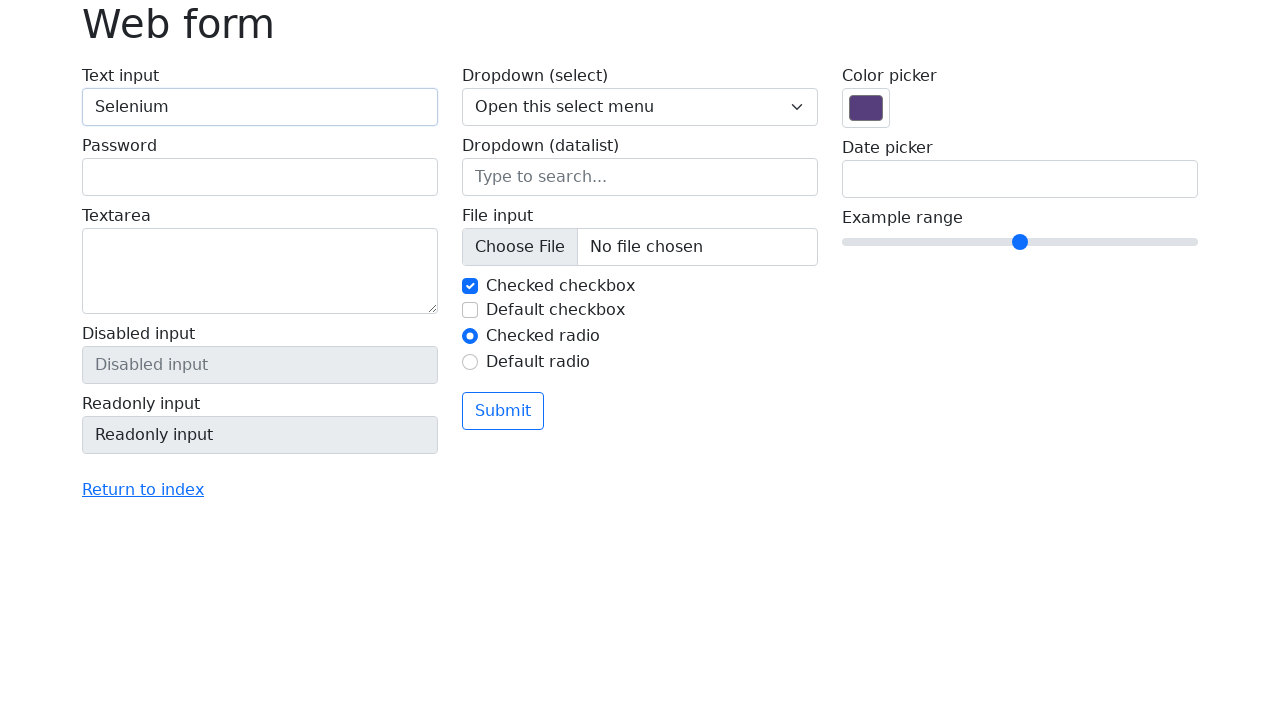

Clicked submit button at (503, 411) on button
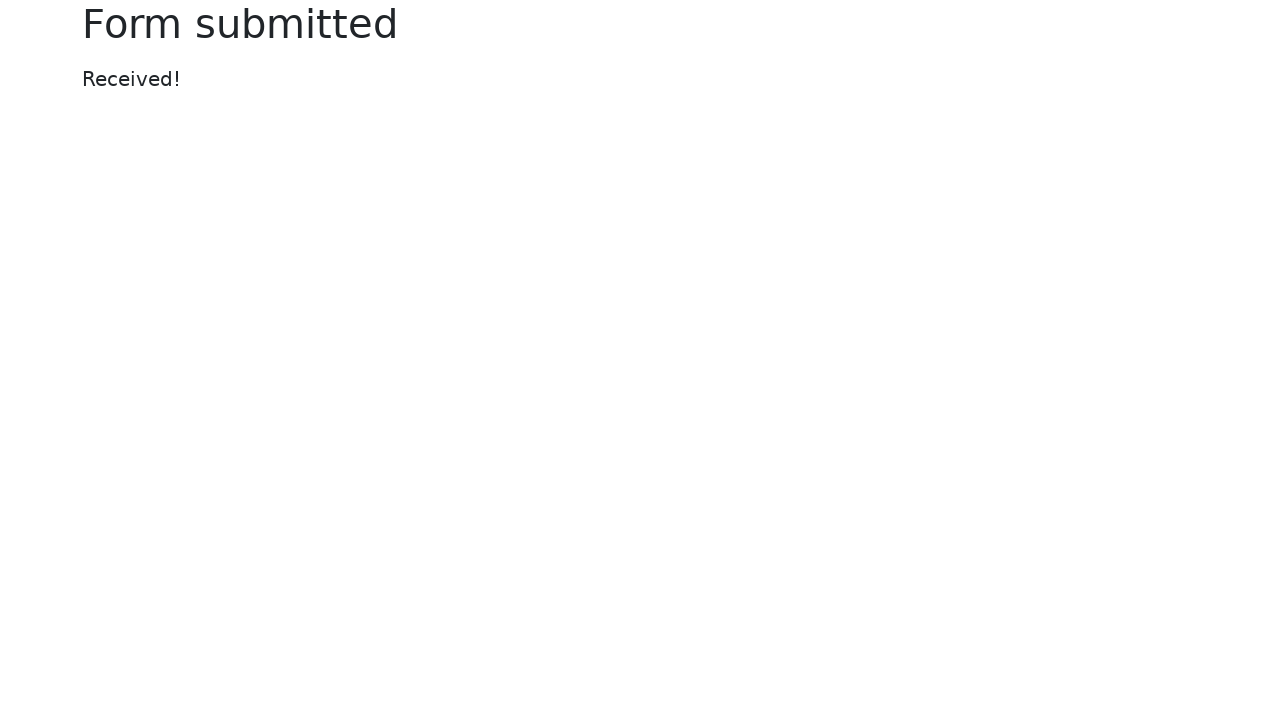

Success message element loaded
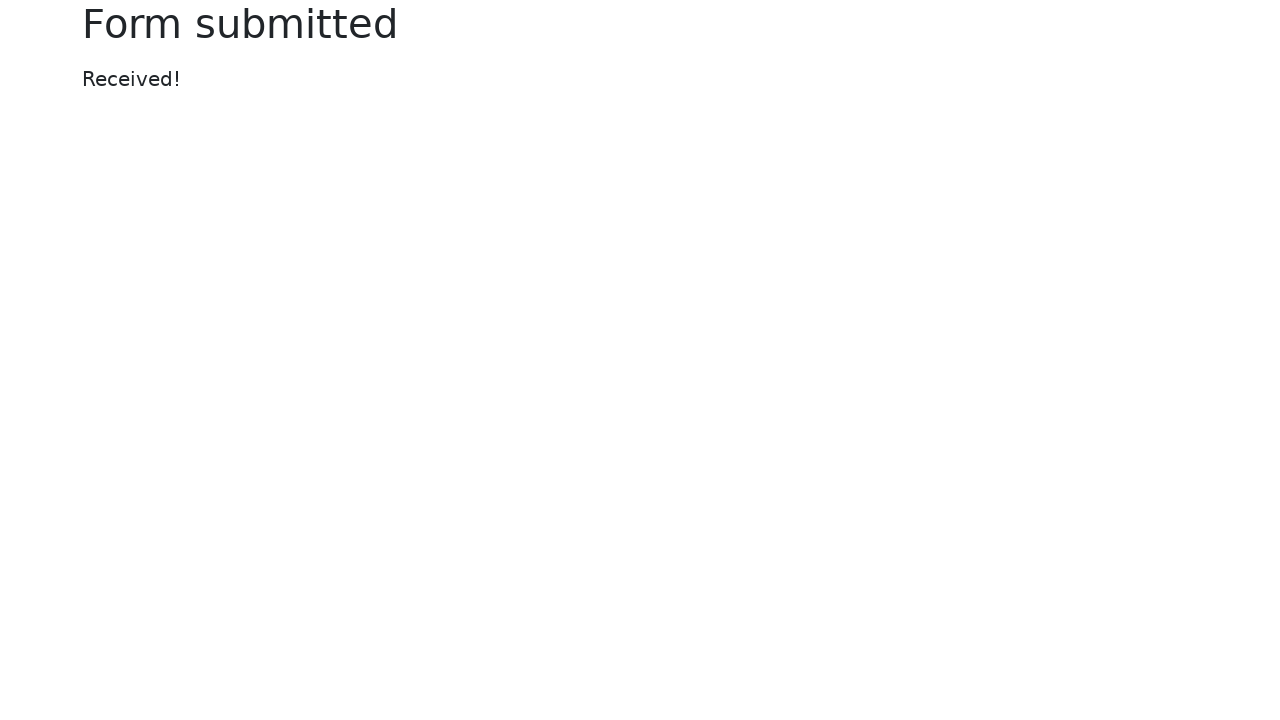

Retrieved success message text
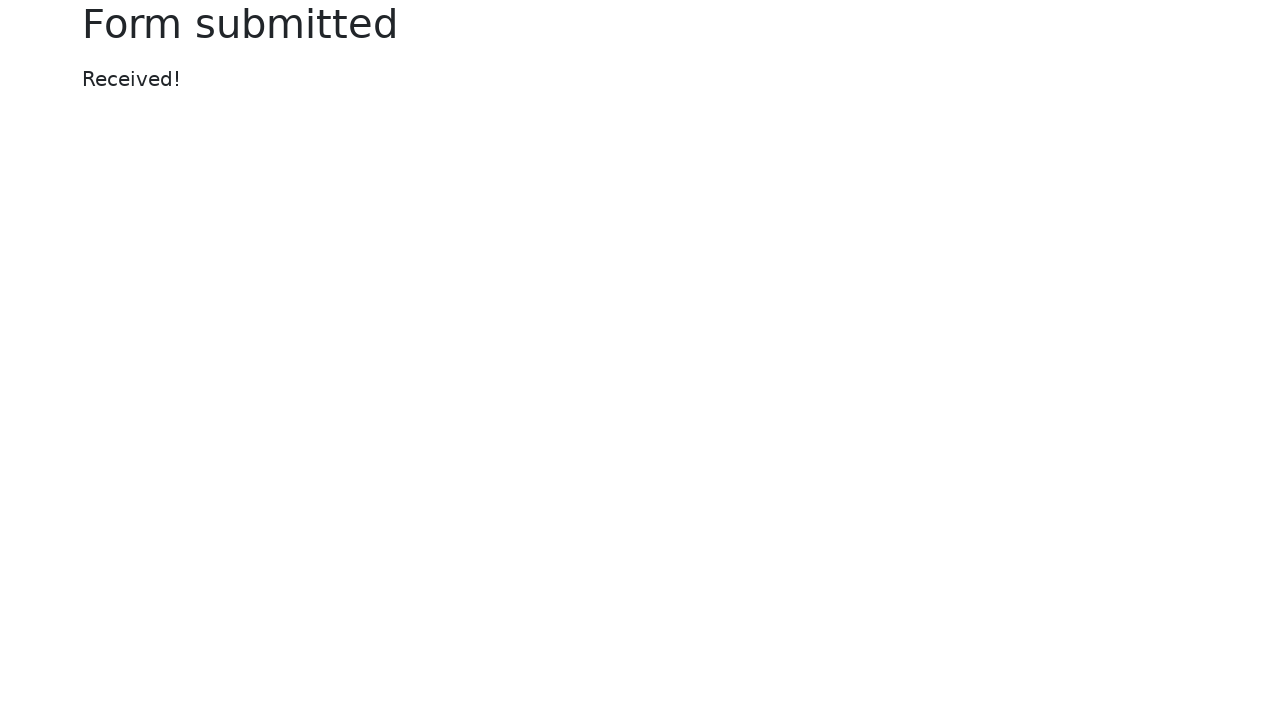

Verified success message is 'Received!'
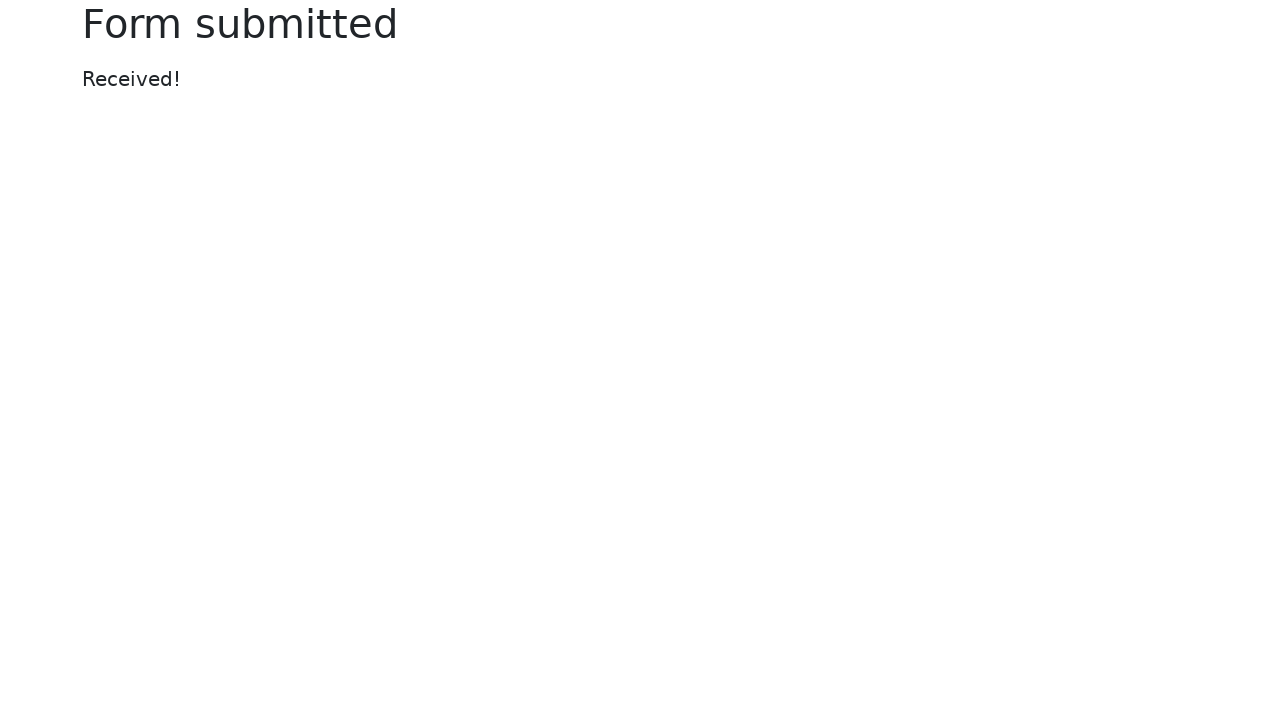

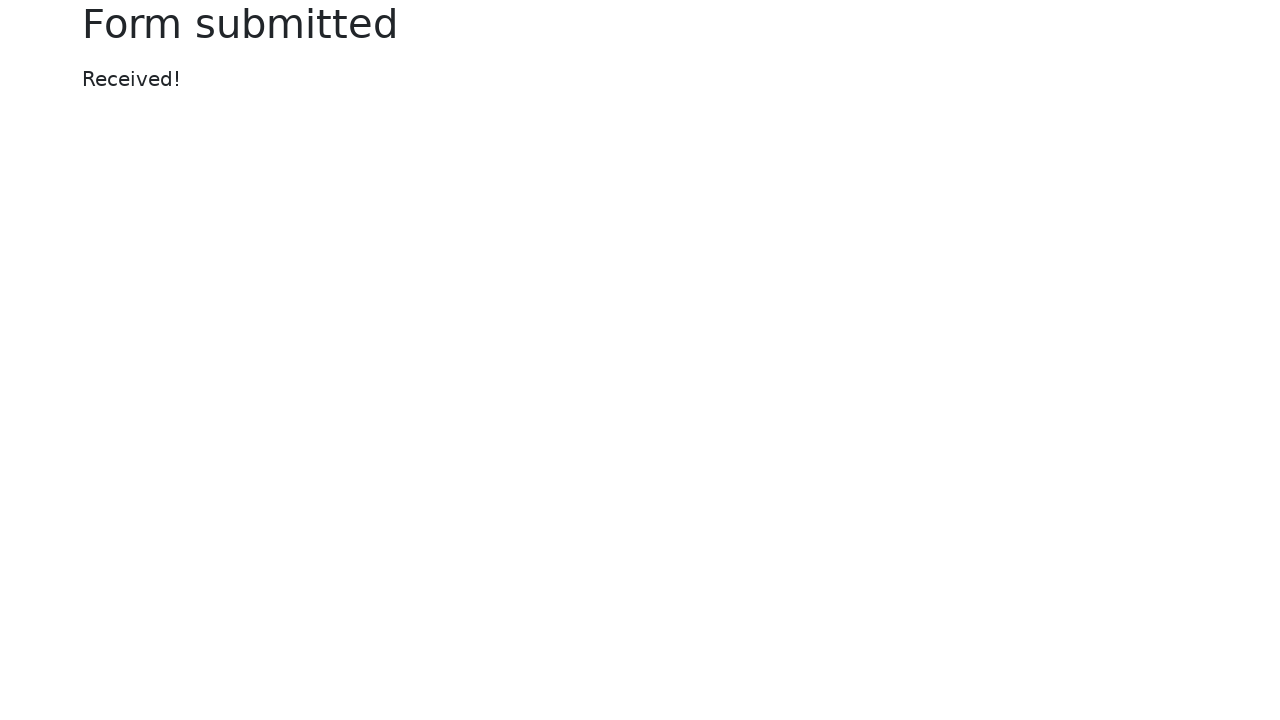